Tests opening a new browser window by clicking a link on the page, verifies the current window handle exists, and performs keyboard actions.

Starting URL: https://the-internet.herokuapp.com/windows

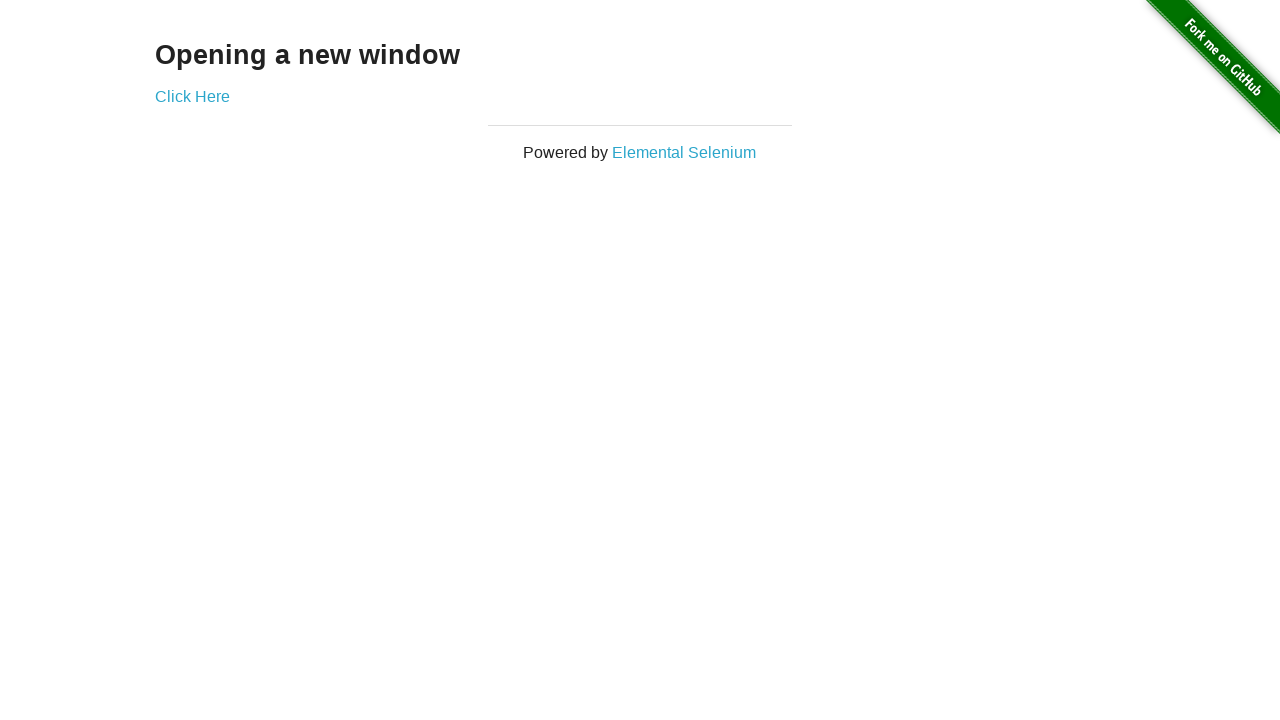

Verified page URL is valid (window handle exists)
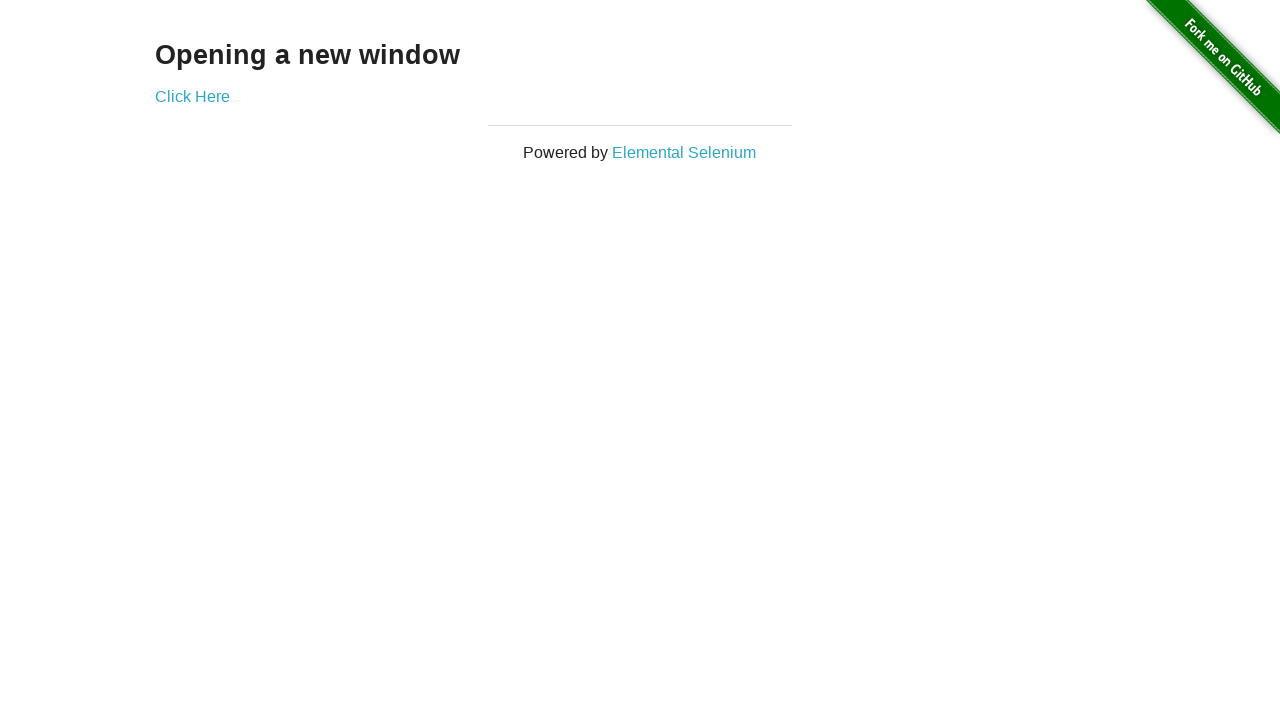

Clicked 'Click Here' link to open new window at (192, 96) on xpath=//a[normalize-space()='Click Here']
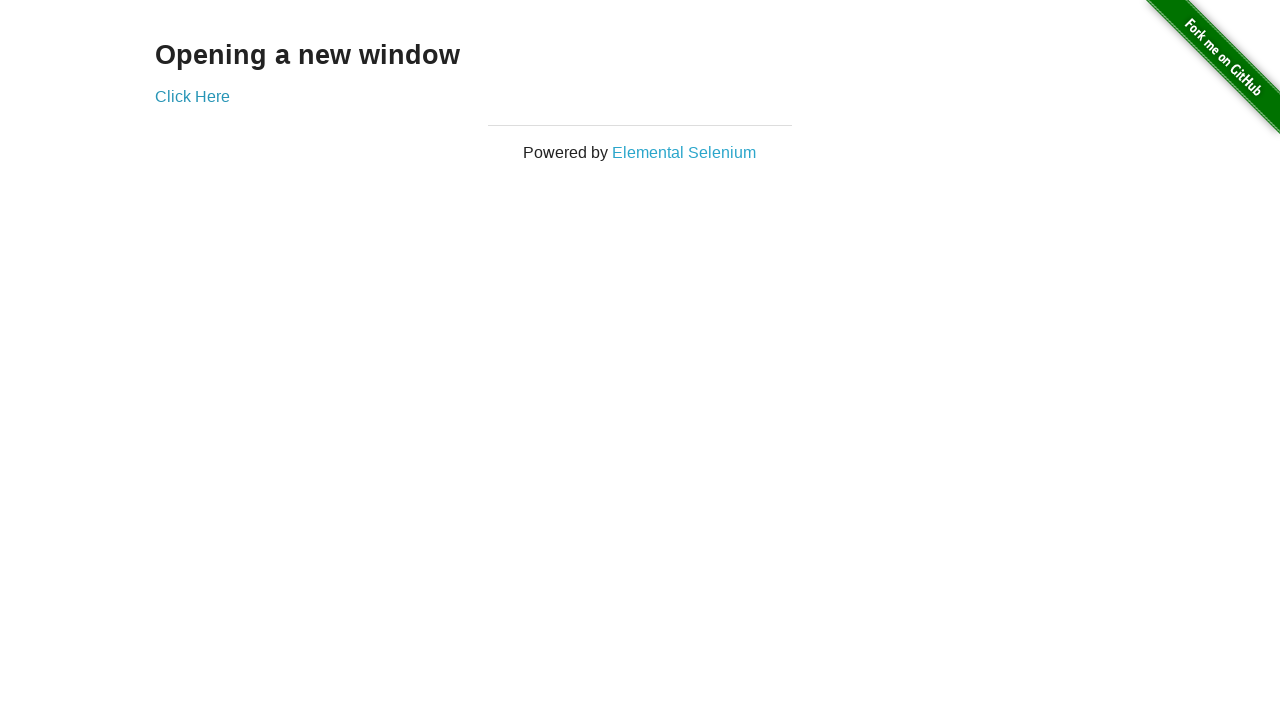

Waited 2 seconds for new window to open
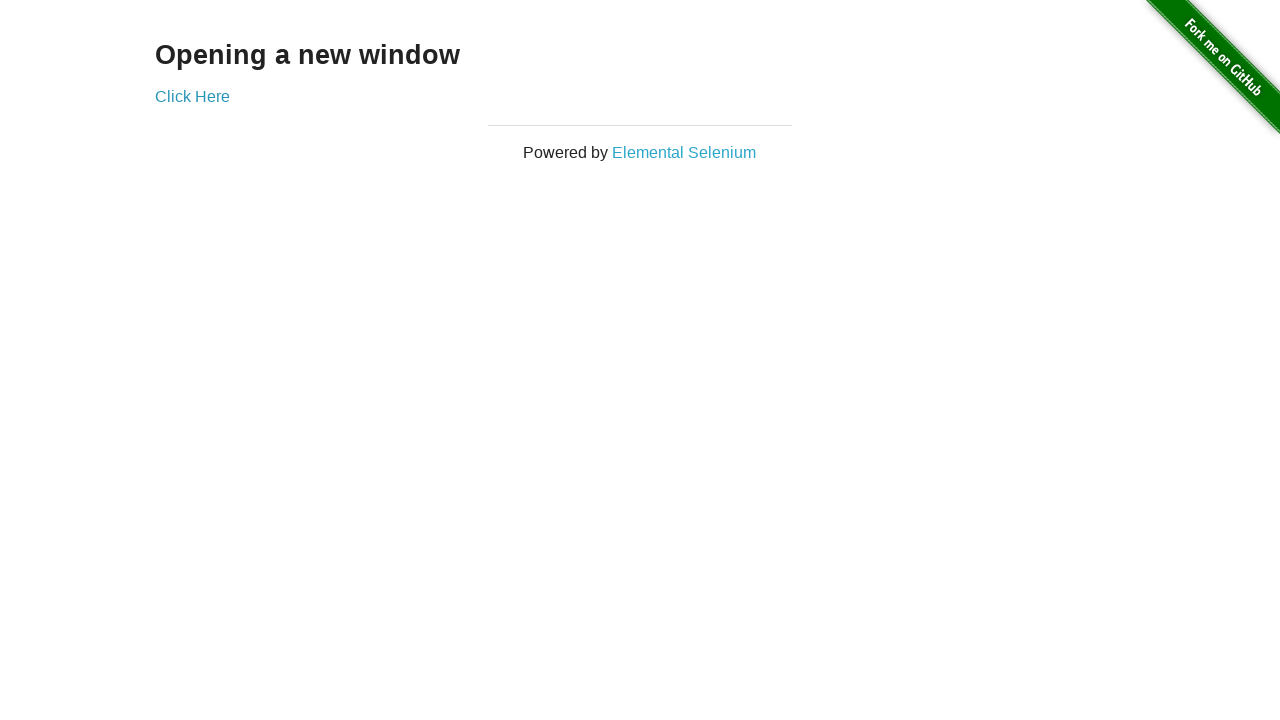

Released Shift key
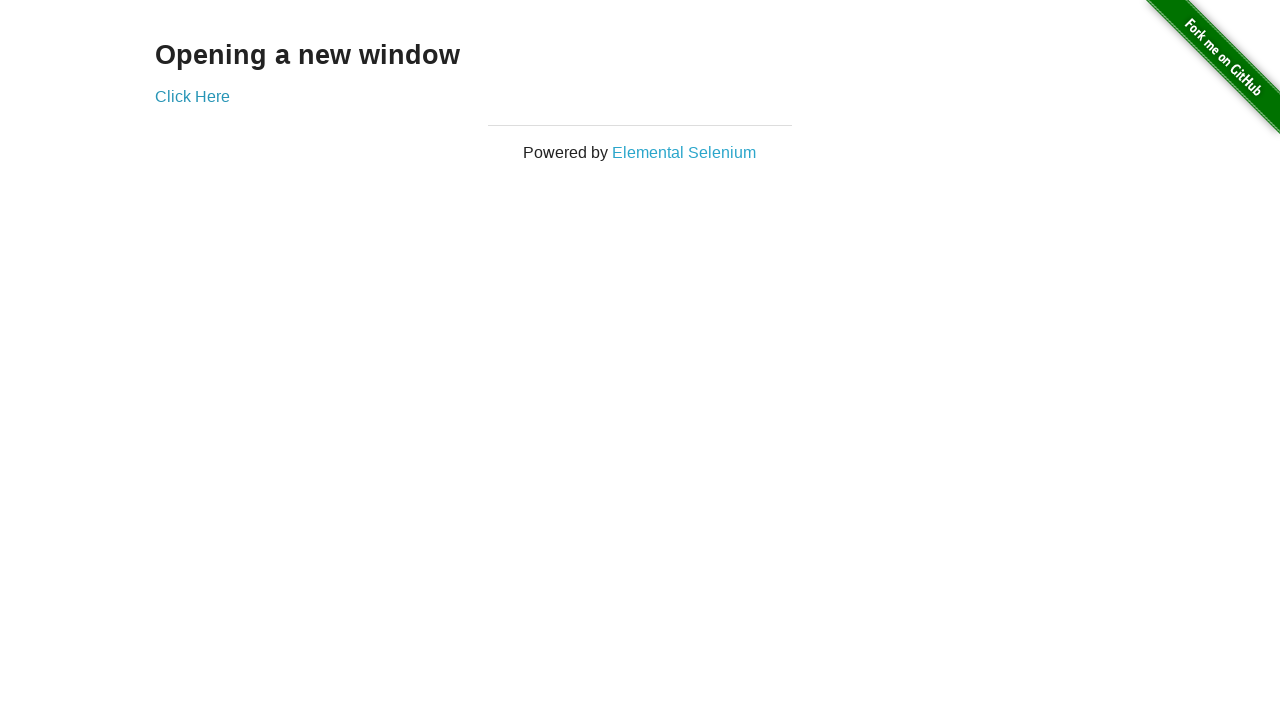

Typed 'Click Here' using keyboard
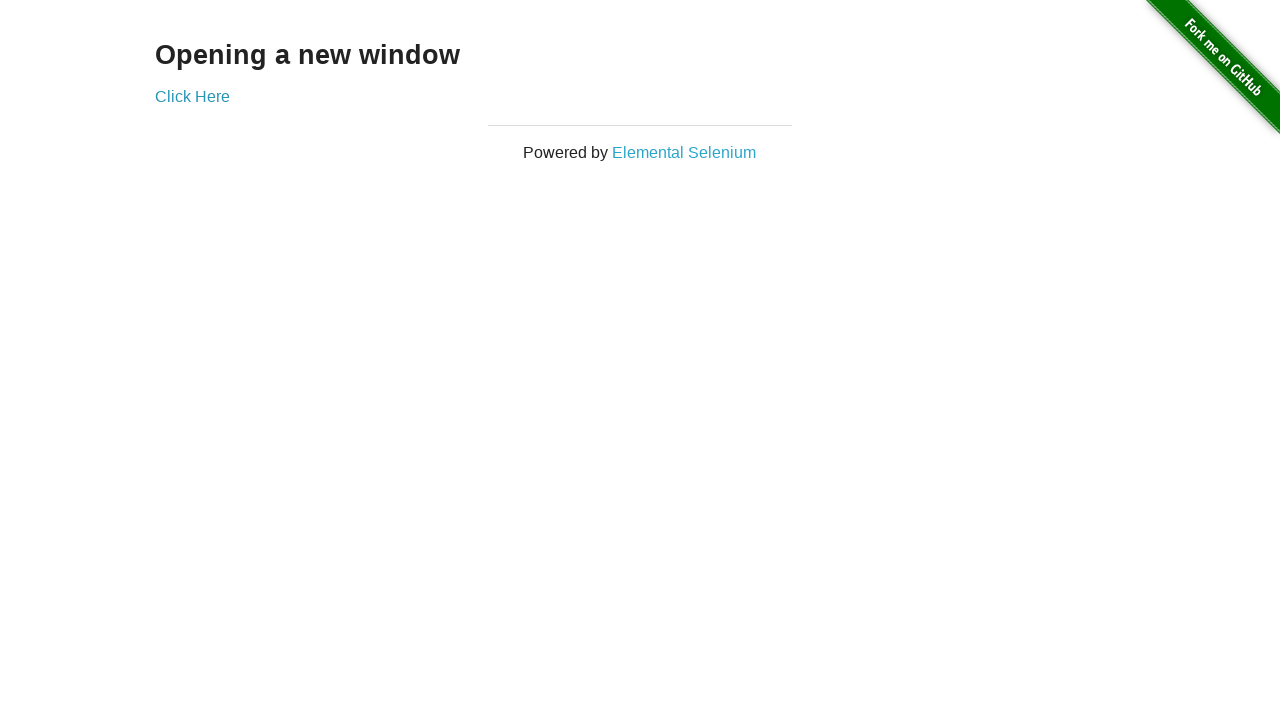

Waited 3 seconds to observe keyboard action result
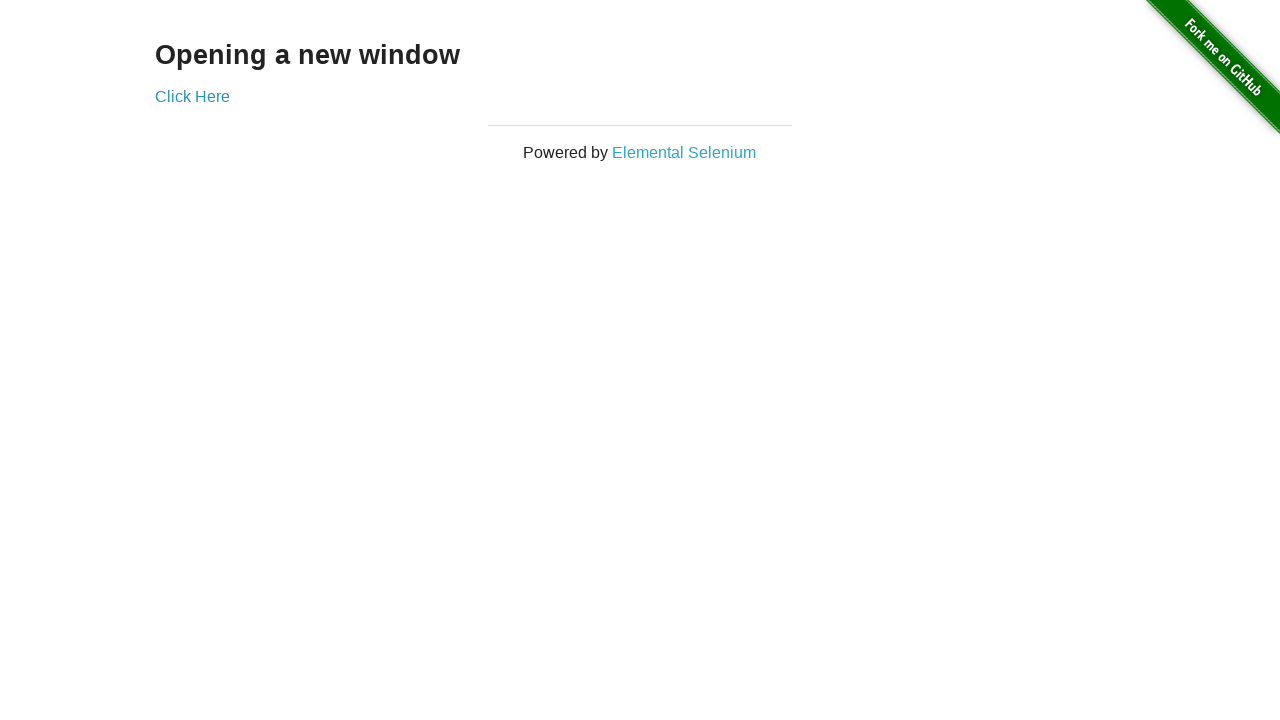

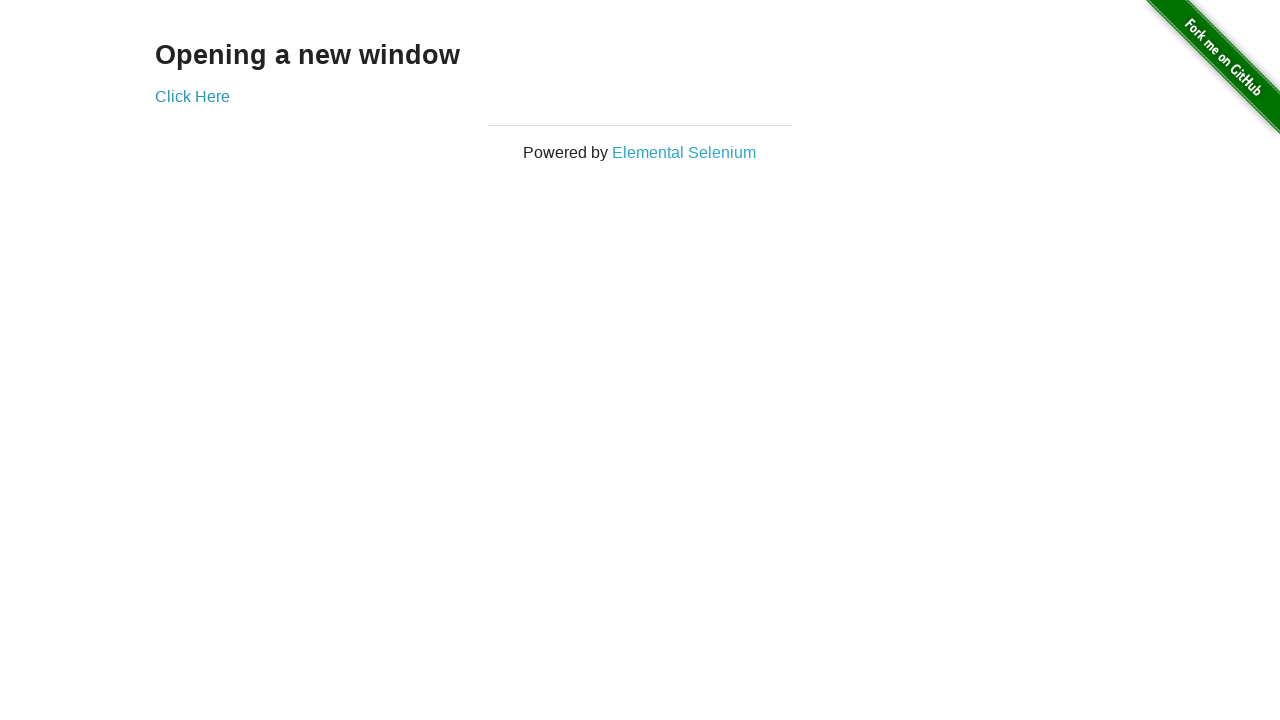